Tests registration form by filling required fields (first name, last name, email) and verifying successful registration message

Starting URL: http://suninjuly.github.io/registration1.html

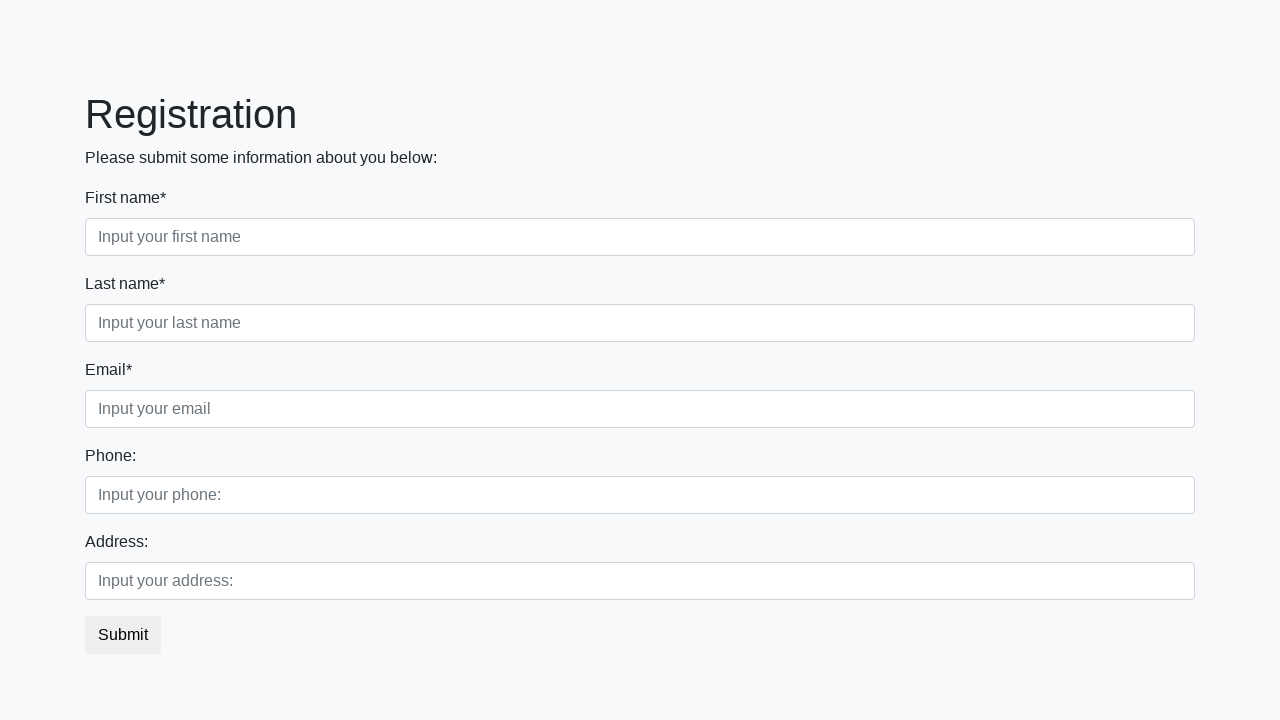

Filled first name field with 'David' on .first_block .first_class [type="text"]
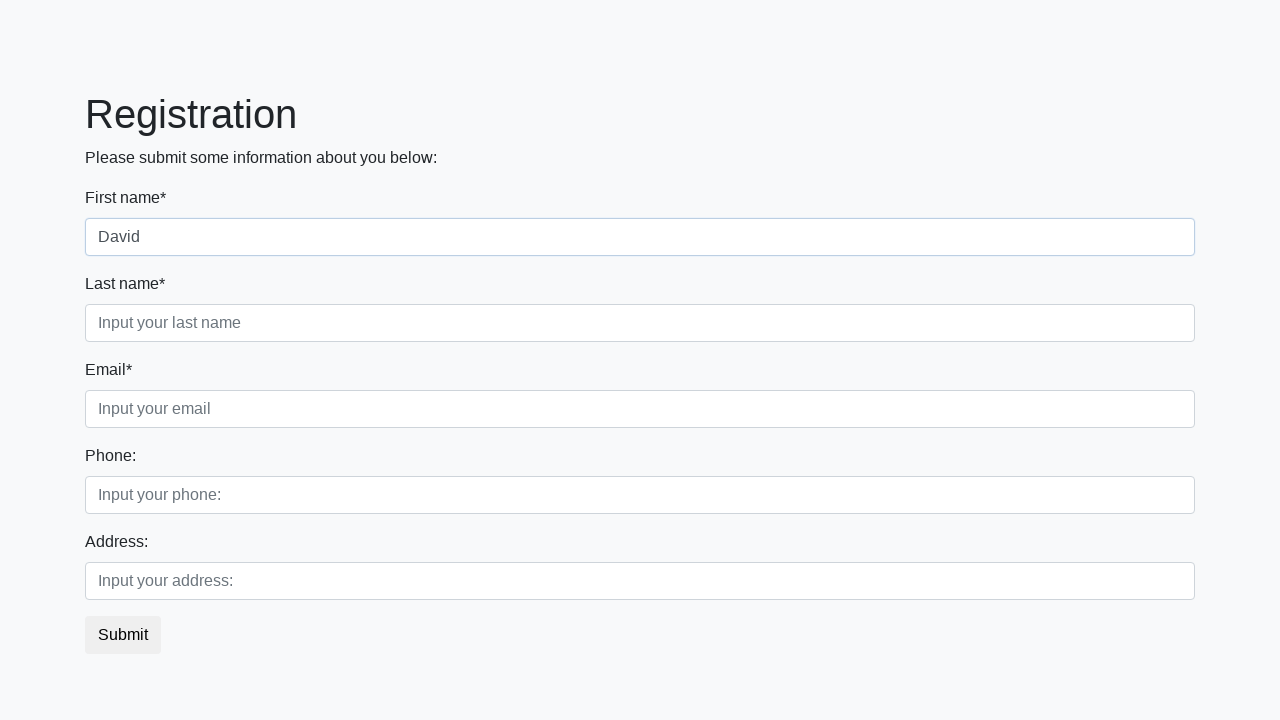

Filled last name field with 'Johnson' on .first_block .second_class [type="text"]
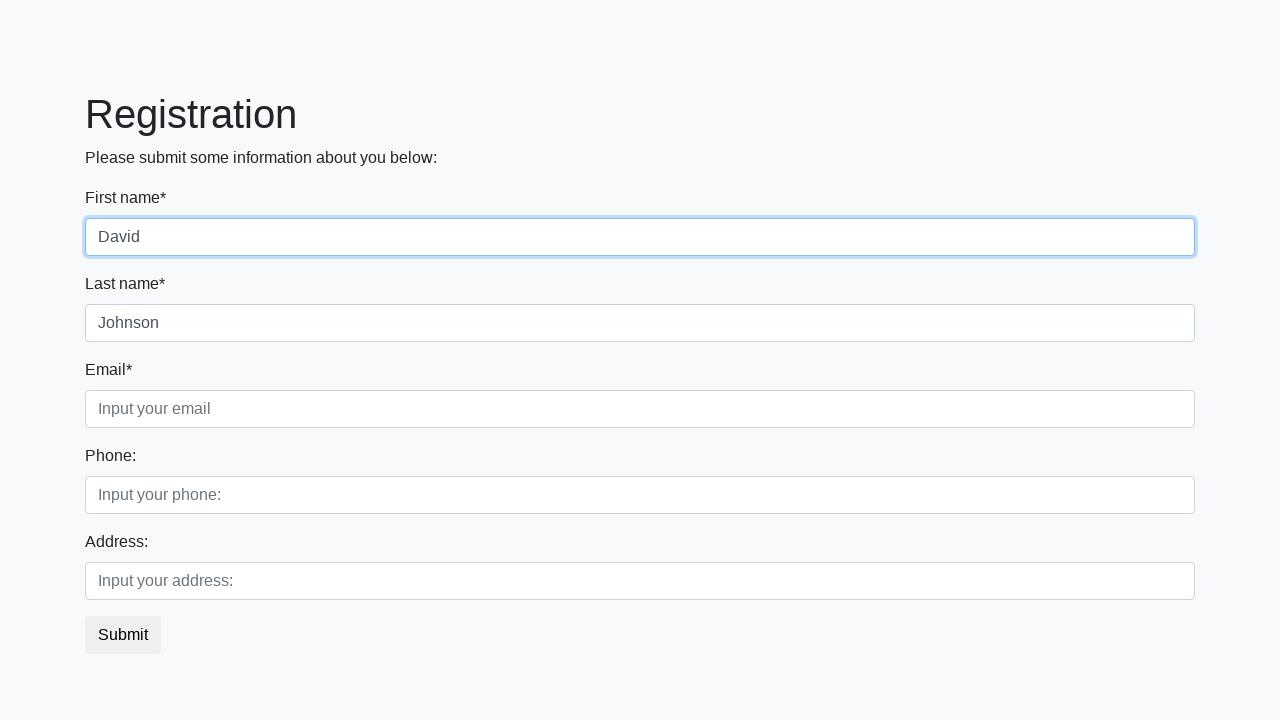

Filled email field with 'djohnson@example.com' on .first_block .third_class [type="text"]
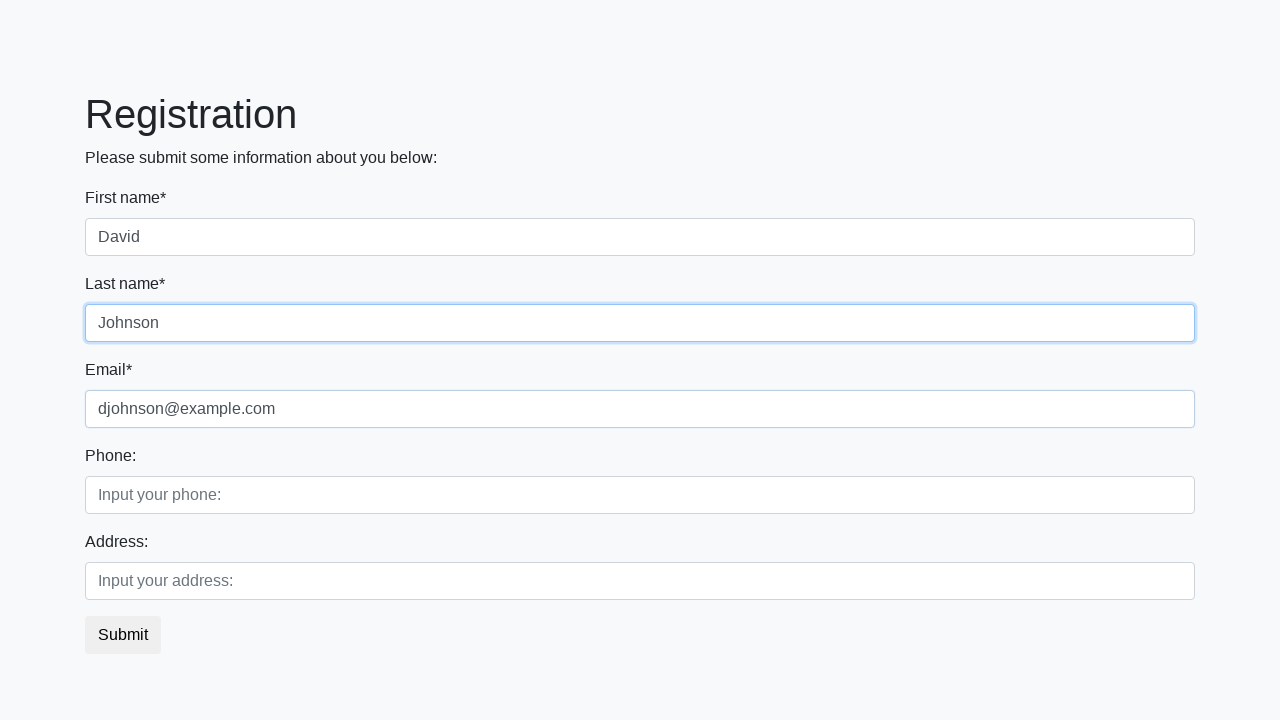

Clicked registration submit button at (123, 635) on button.btn
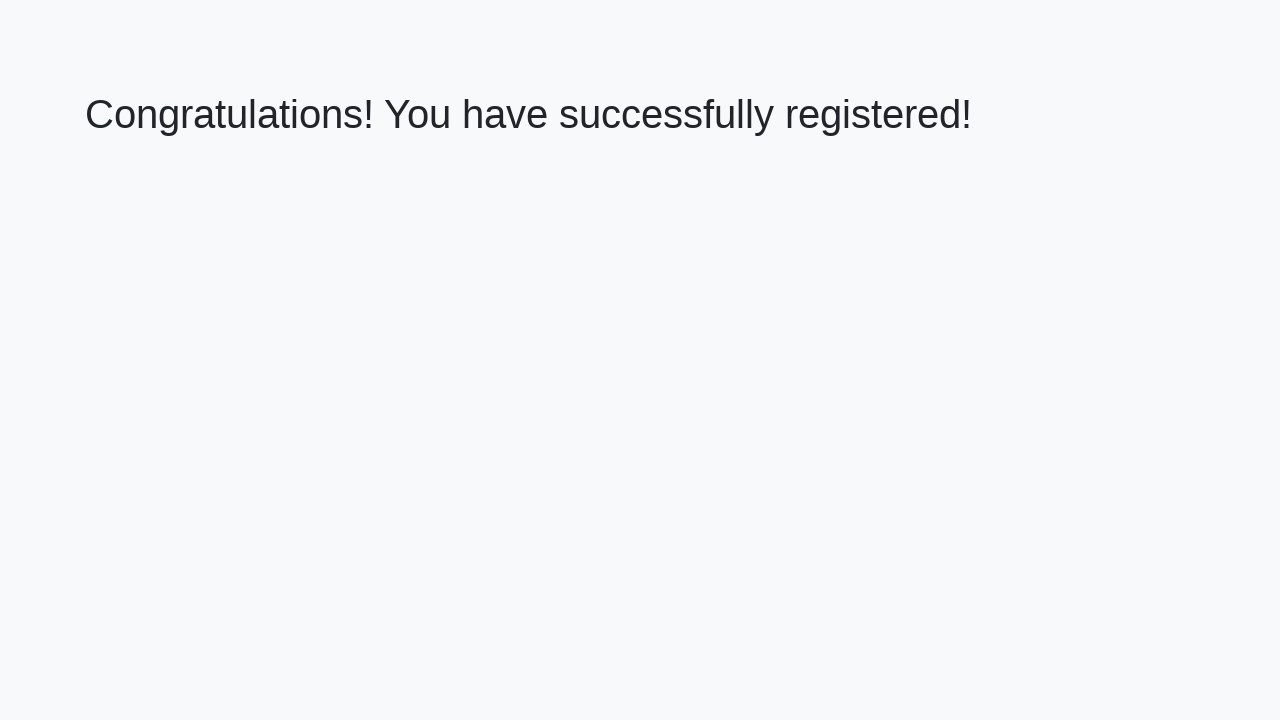

Success message heading loaded
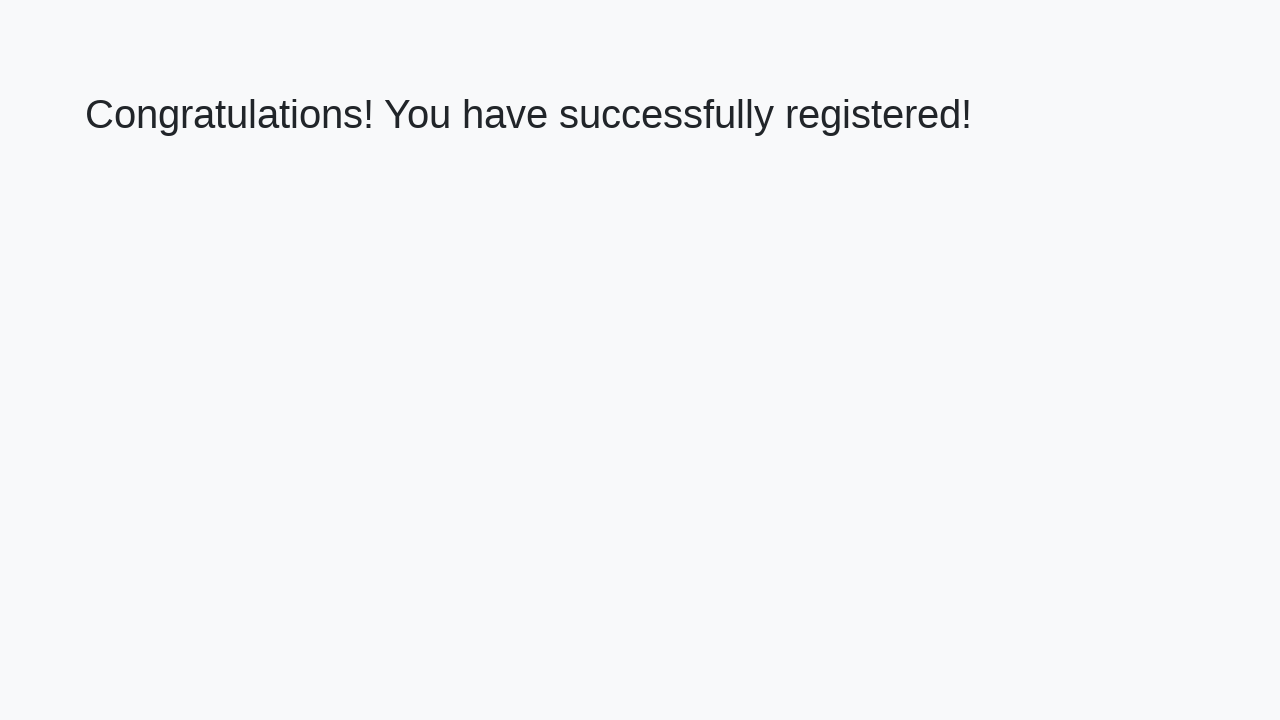

Retrieved success message text: 'Congratulations! You have successfully registered!'
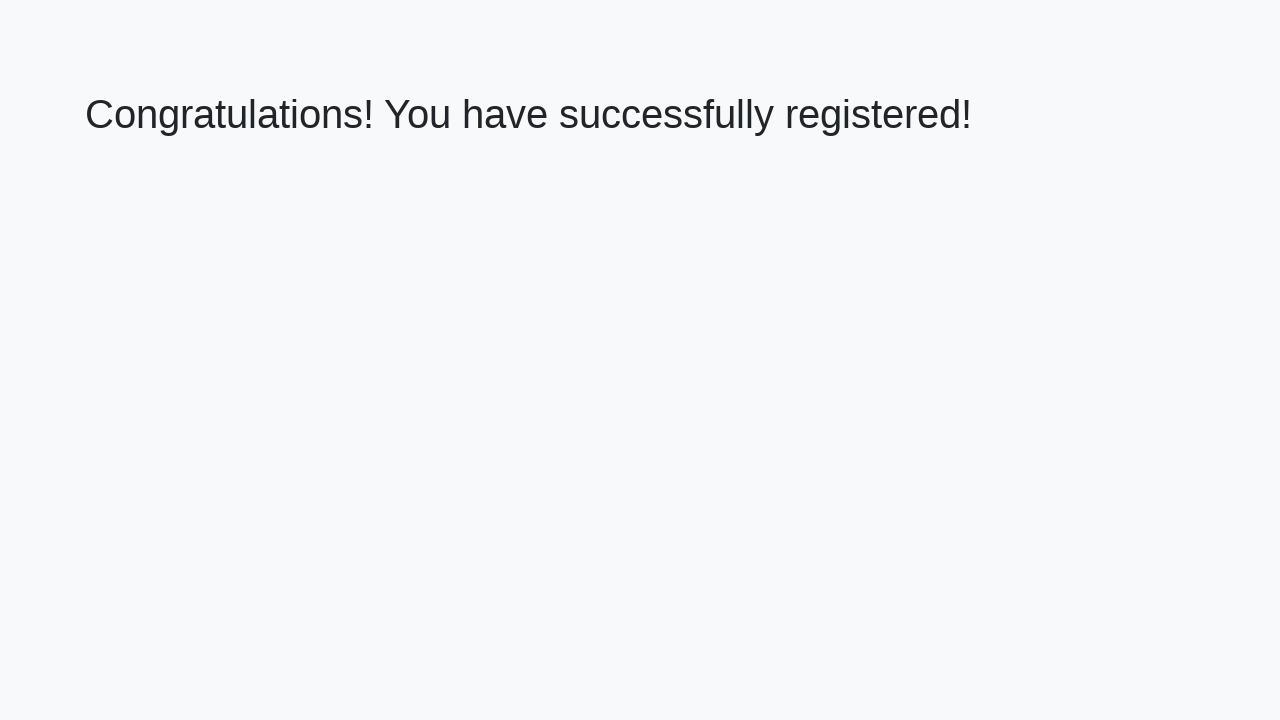

Verified successful registration message
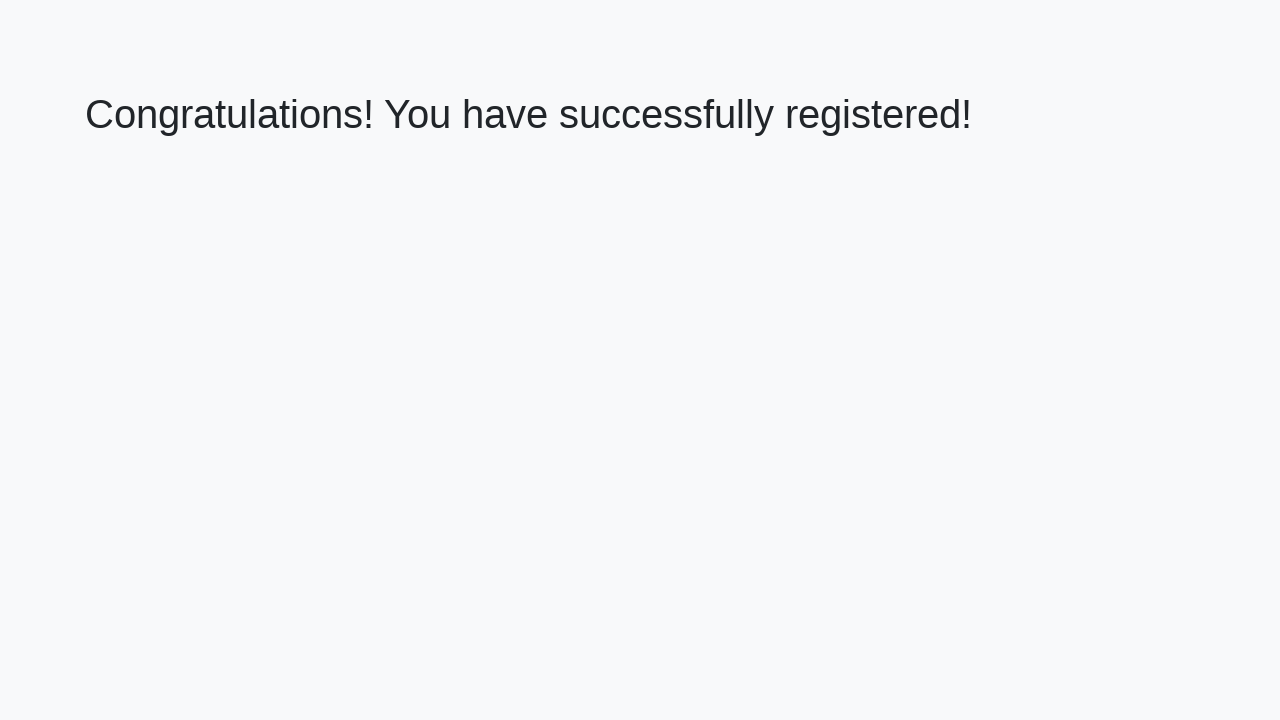

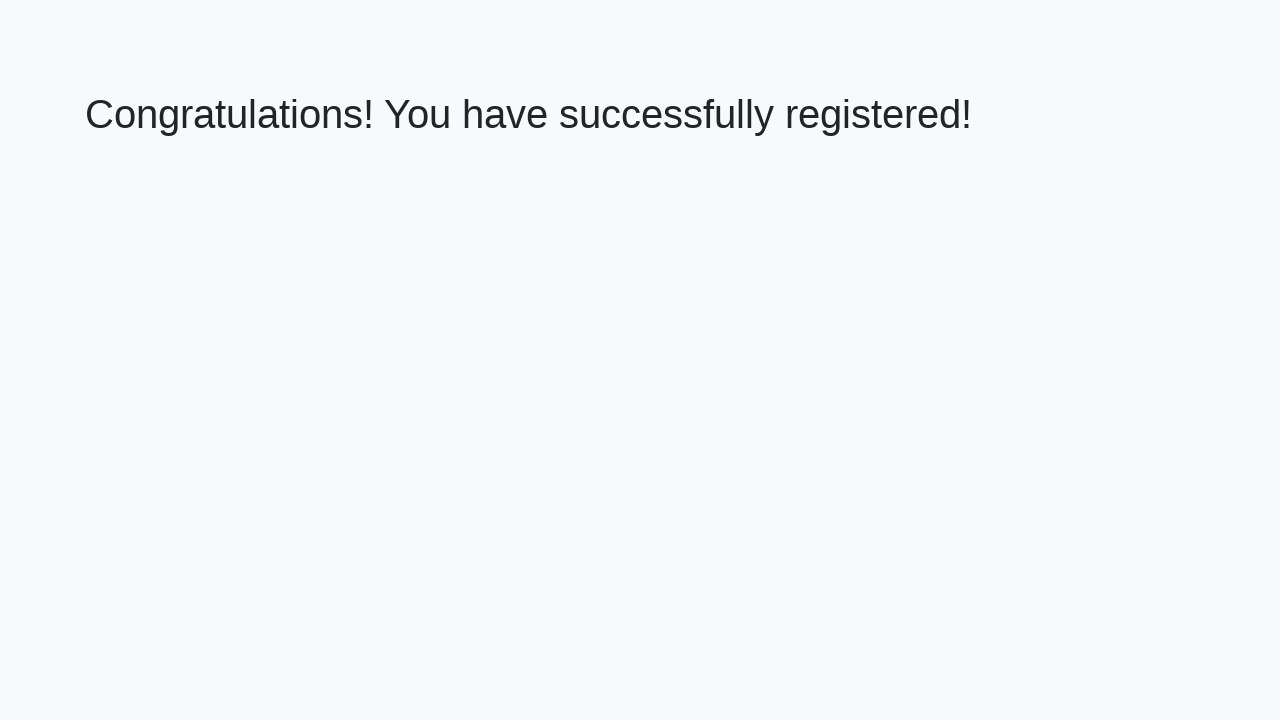